Tests the SpiceJet flight booking page by interacting with the origin/destination input field using hover and click actions, then entering an airport code

Starting URL: https://www.spicejet.com

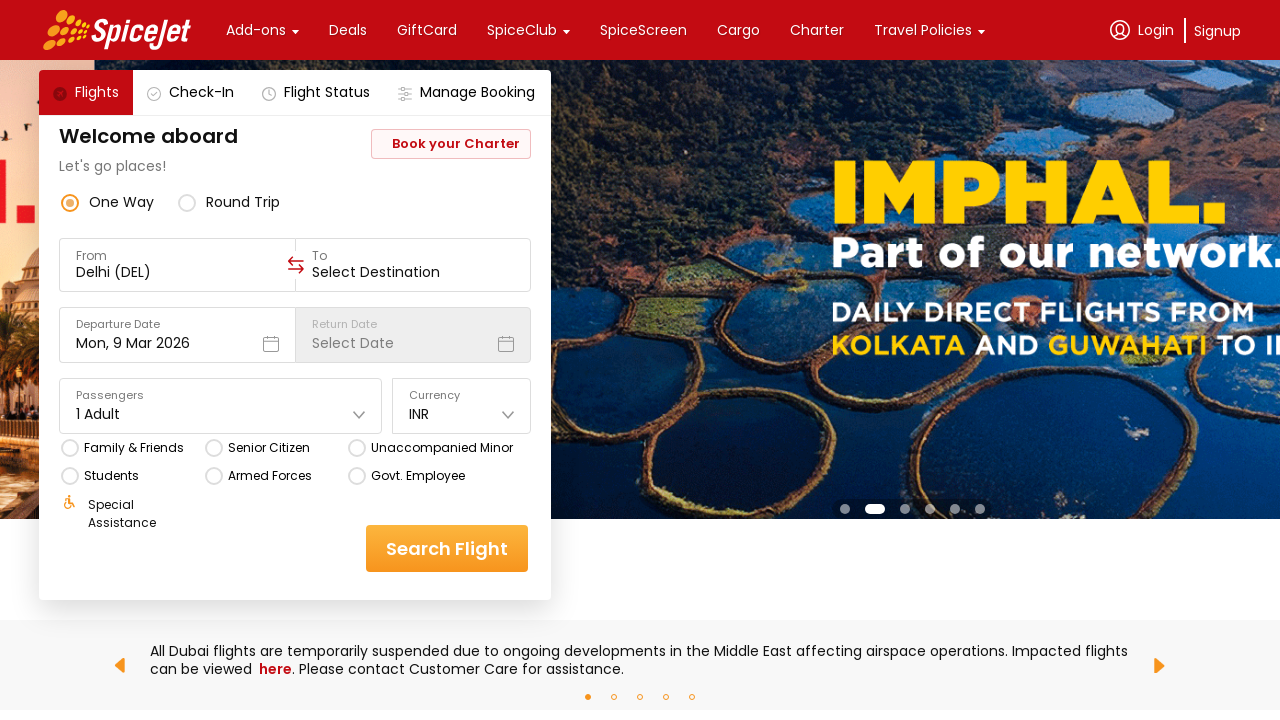

Hovered over the origin input field at (178, 272) on xpath=//div[@data-testid='to-testID-origin']/div/div/input
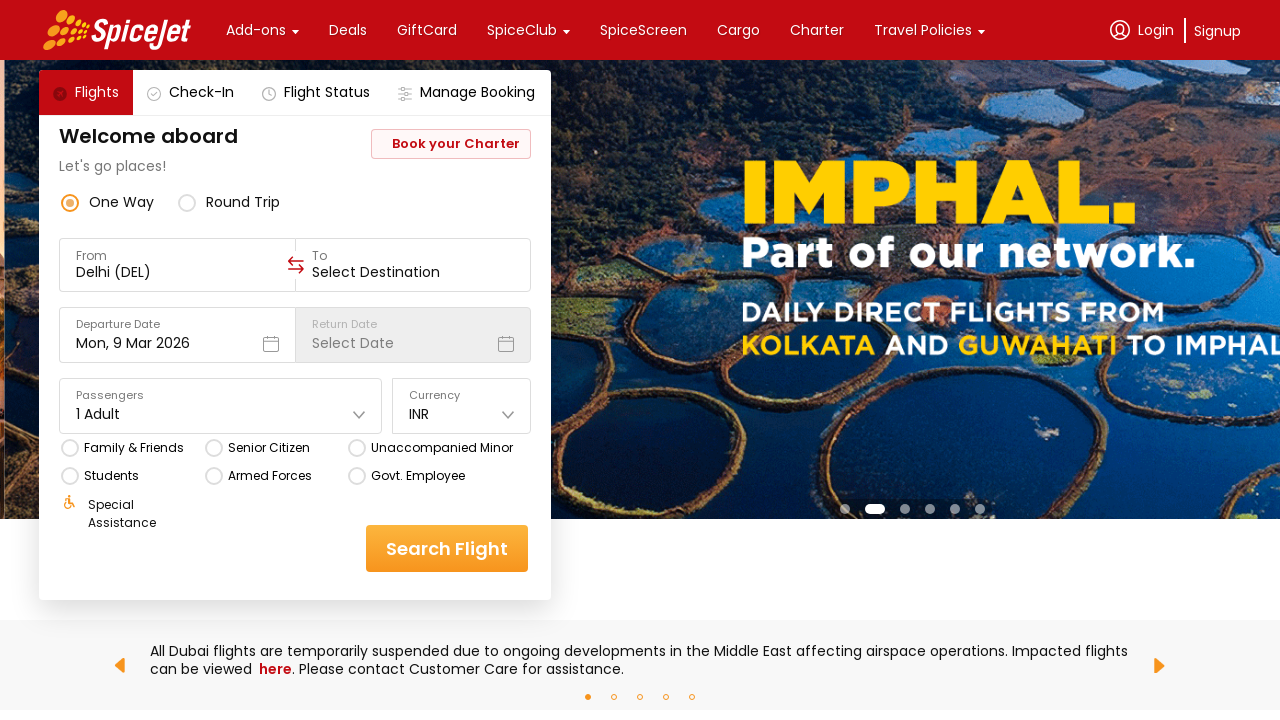

Clicked the origin input field at (178, 272) on xpath=//div[@data-testid='to-testID-origin']/div/div/input
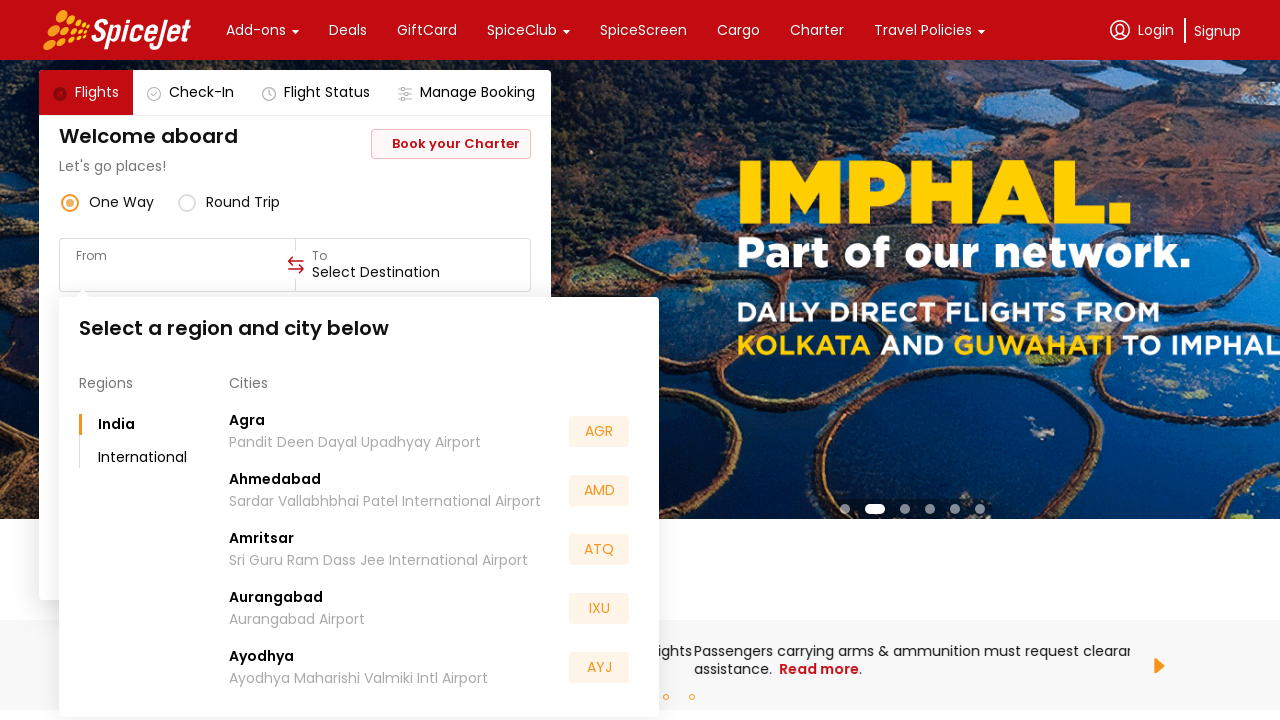

Entered airport code 'BLR' in origin field on xpath=//div[@data-testid='to-testID-origin']/div/div/input
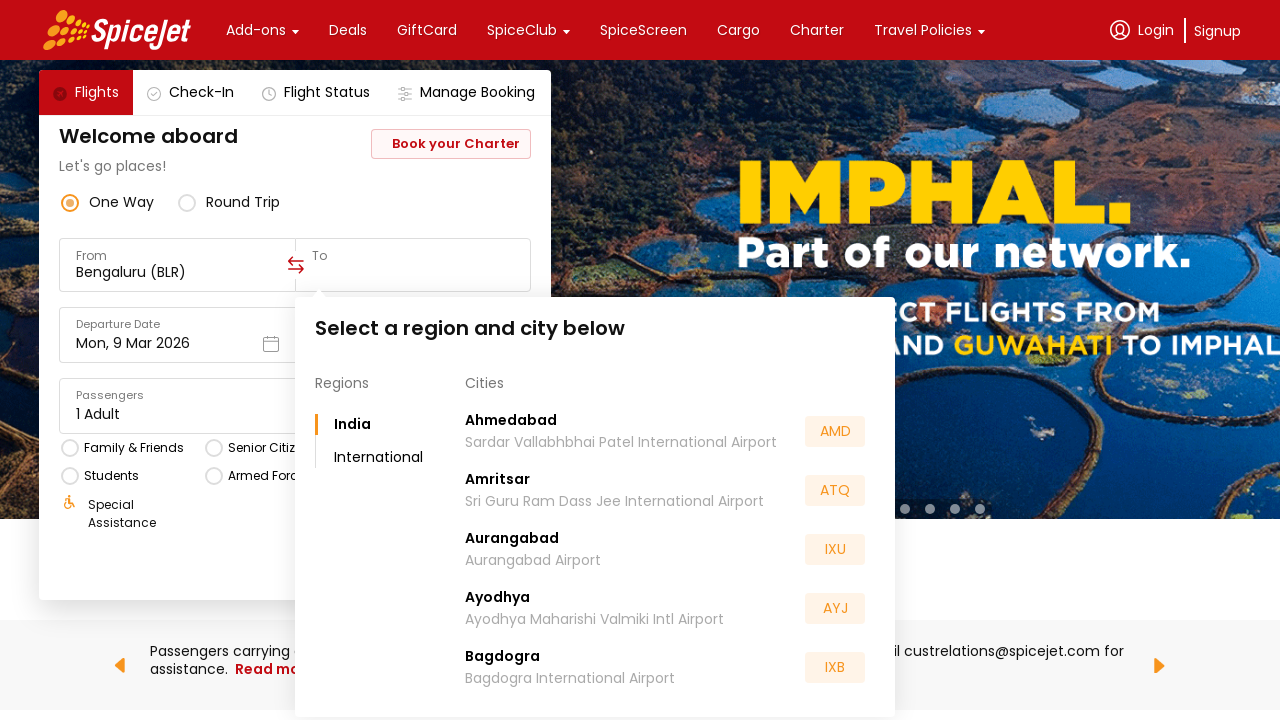

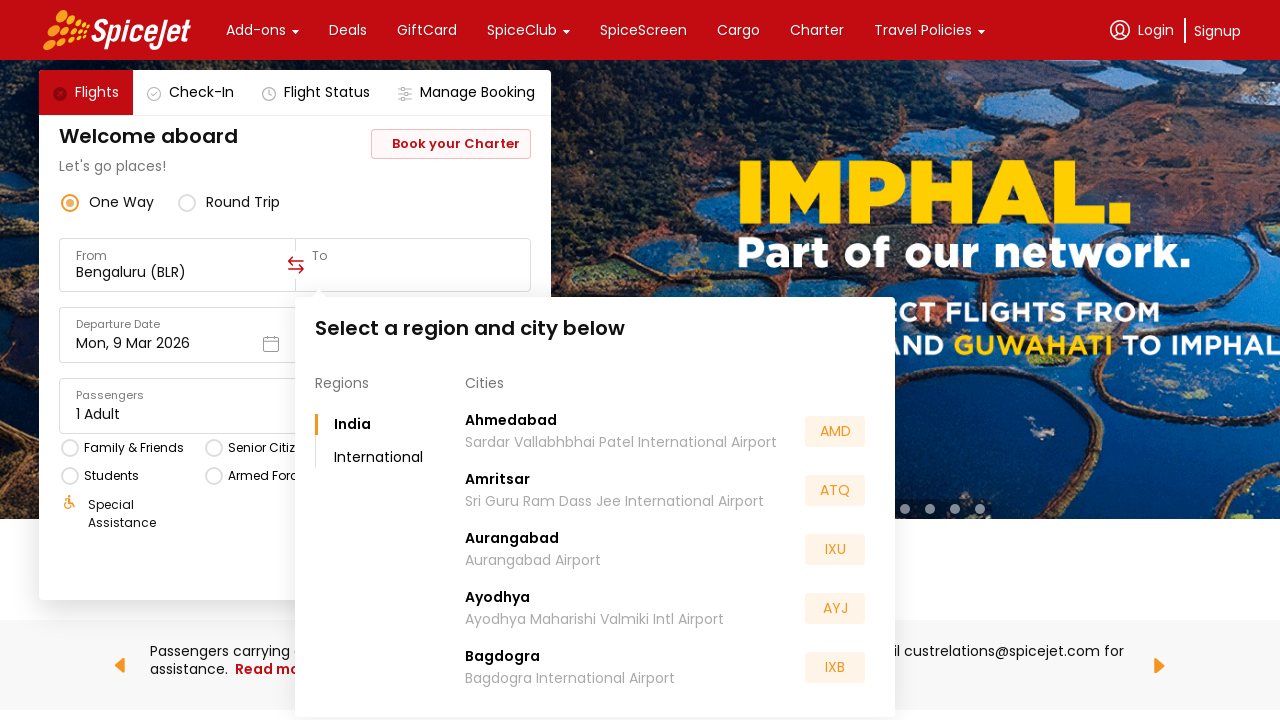